Tests submitting a practice form with only the required fields (first name, last name, phone number, gender) and verifies the confirmation message

Starting URL: https://demoqa.com/automation-practice-form

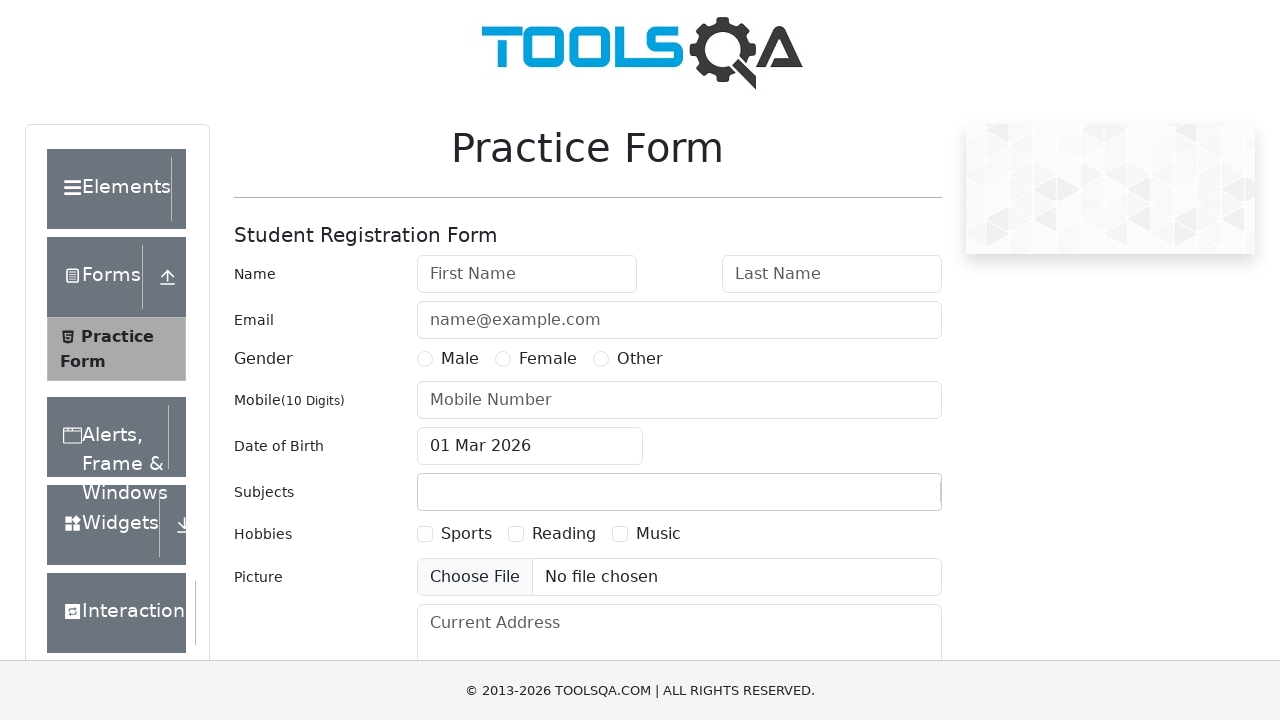

Filled first name field with 'Michael' on #firstName
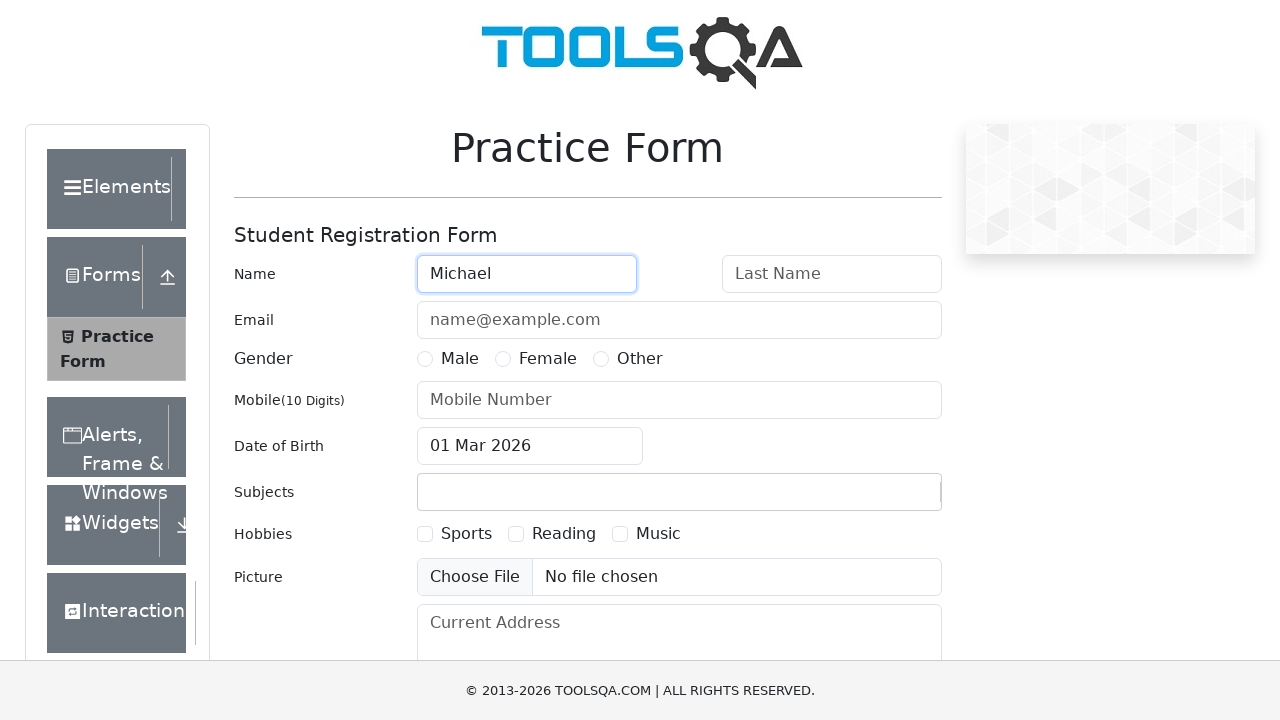

Filled last name field with 'Johnson' on #lastName
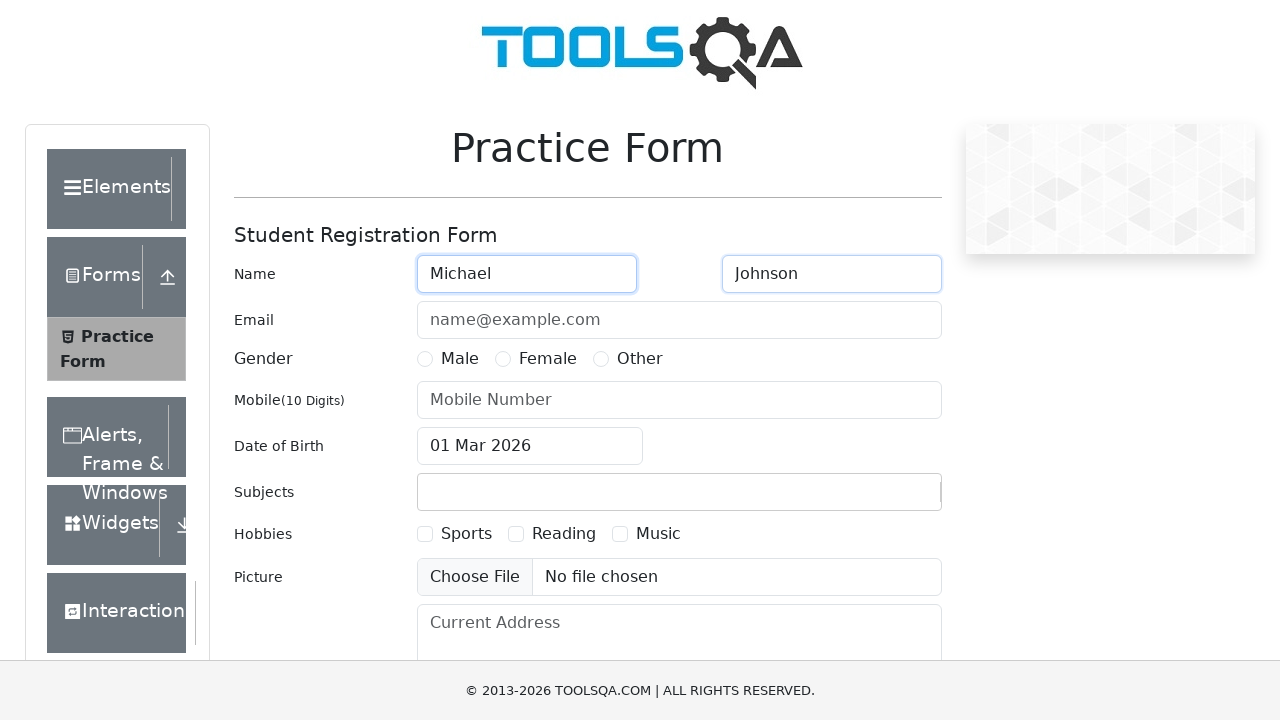

Filled phone number field with '5551234567' on #userNumber
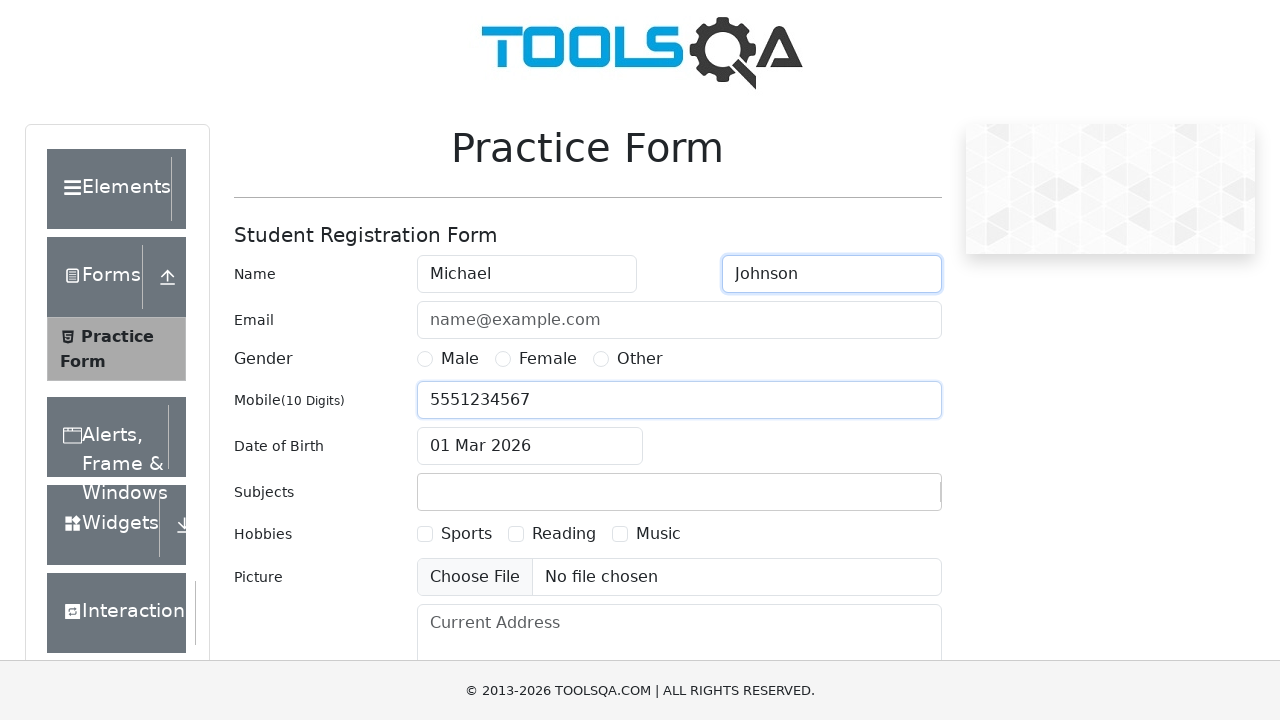

Selected gender option (Male) at (460, 359) on label[for='gender-radio-1']
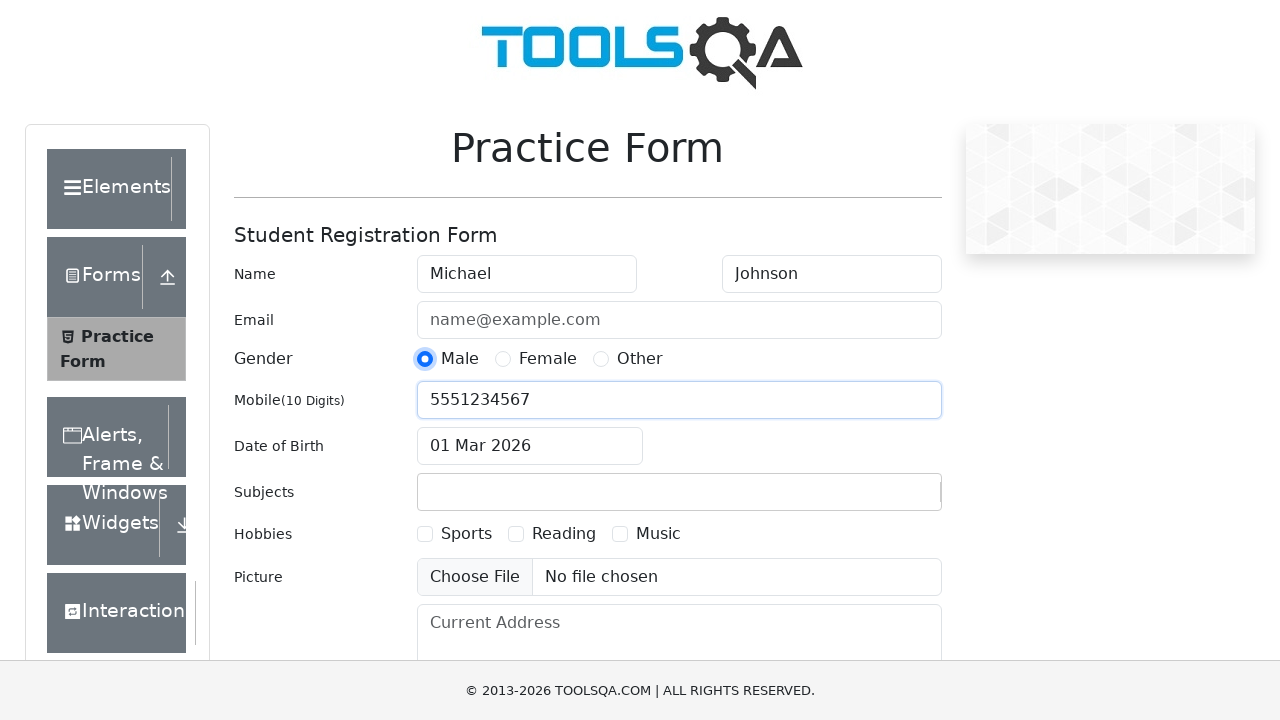

Clicked submit button to submit the form at (885, 499) on #submit
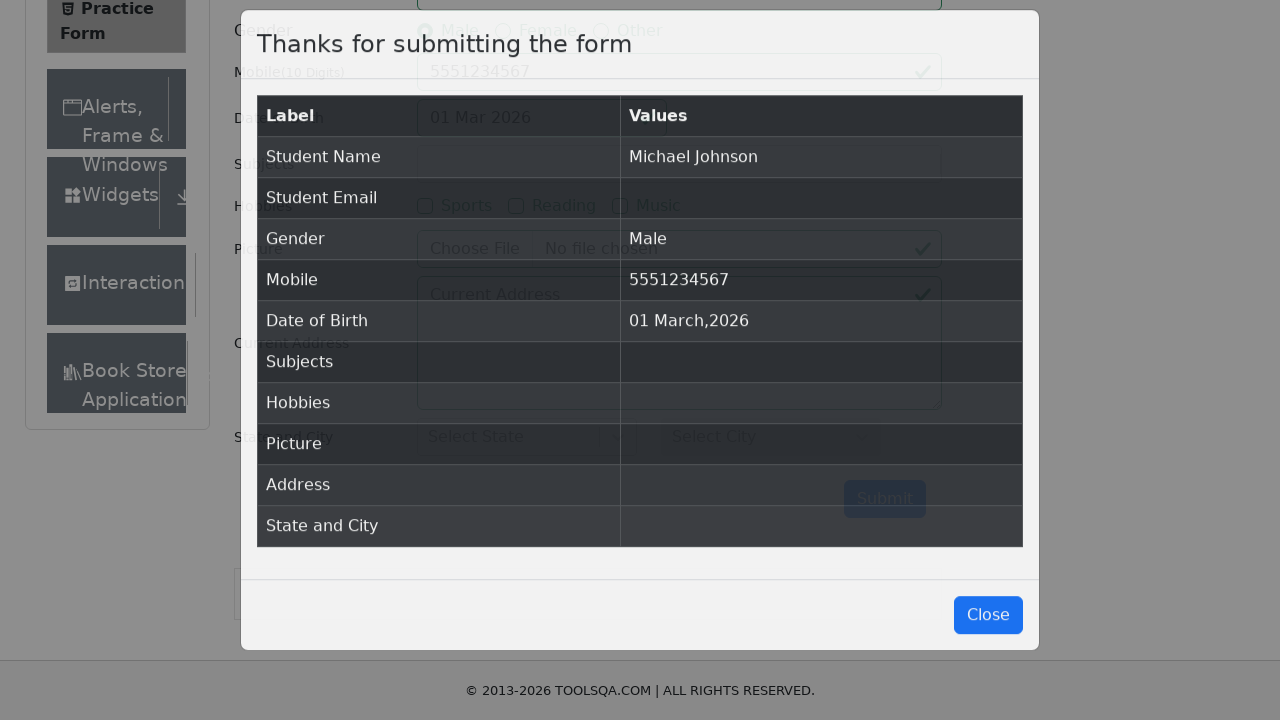

Confirmation modal appeared
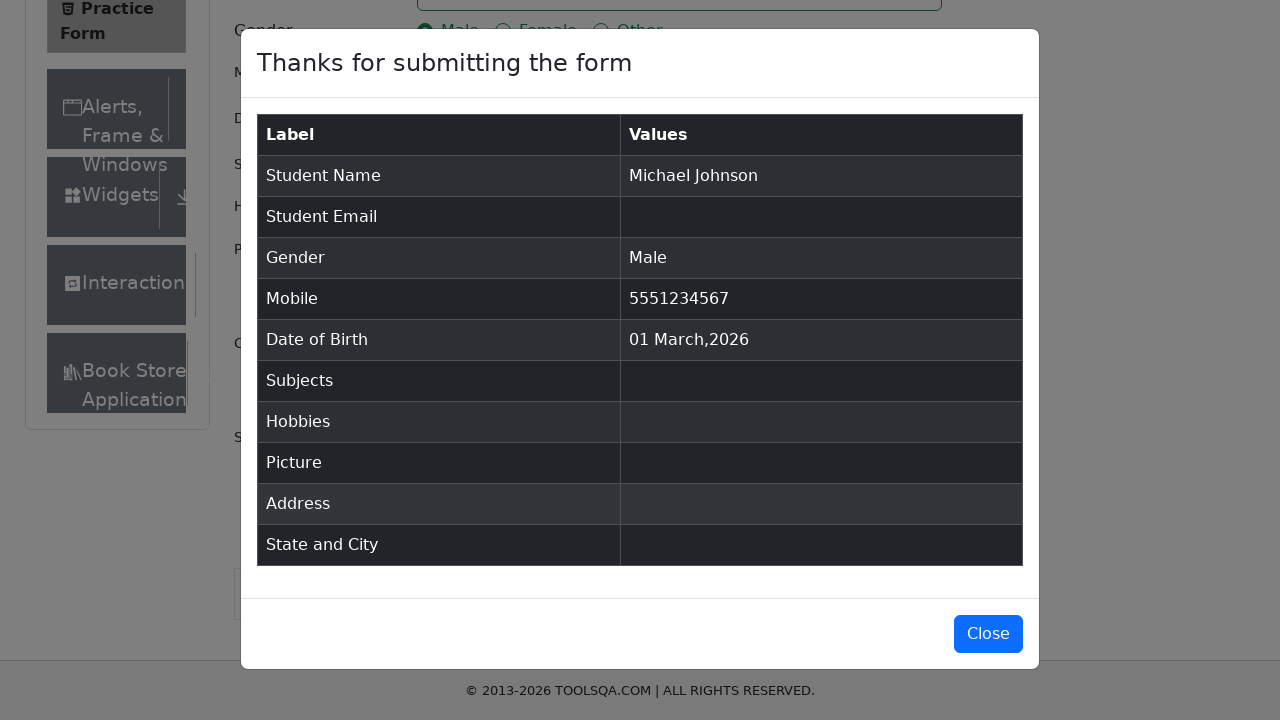

Retrieved confirmation message: 'Thanks for submitting the form'
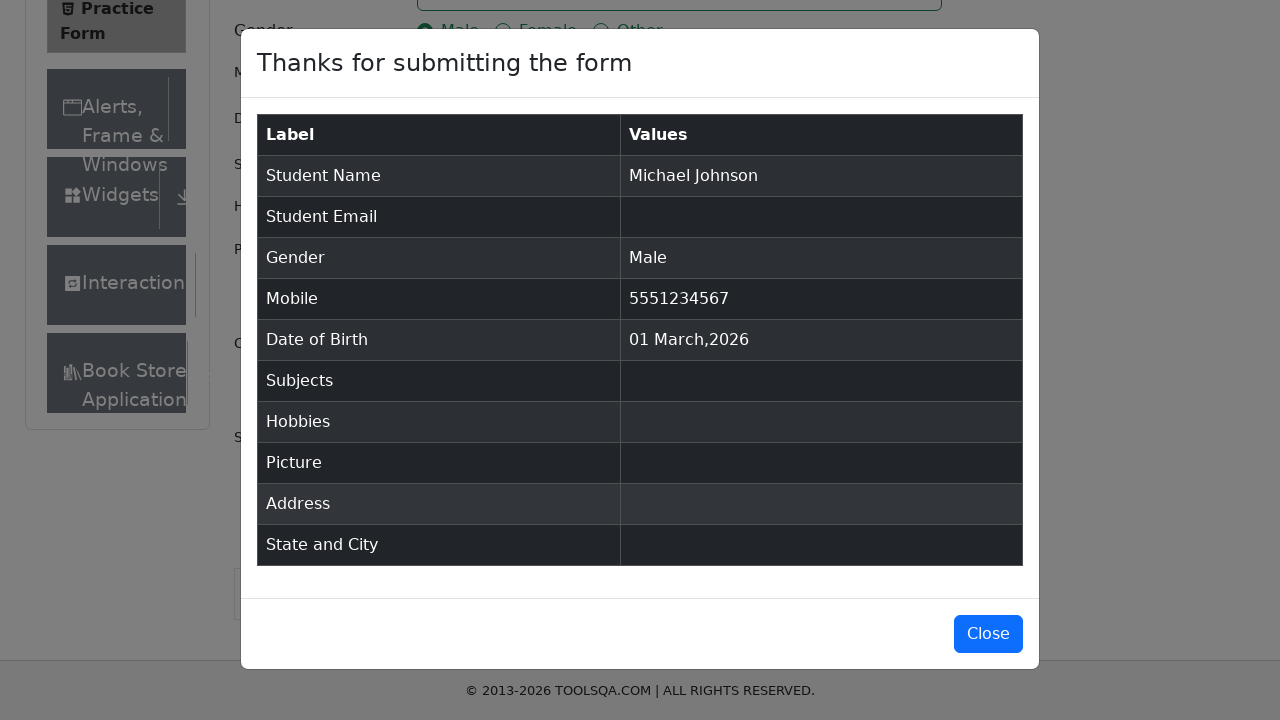

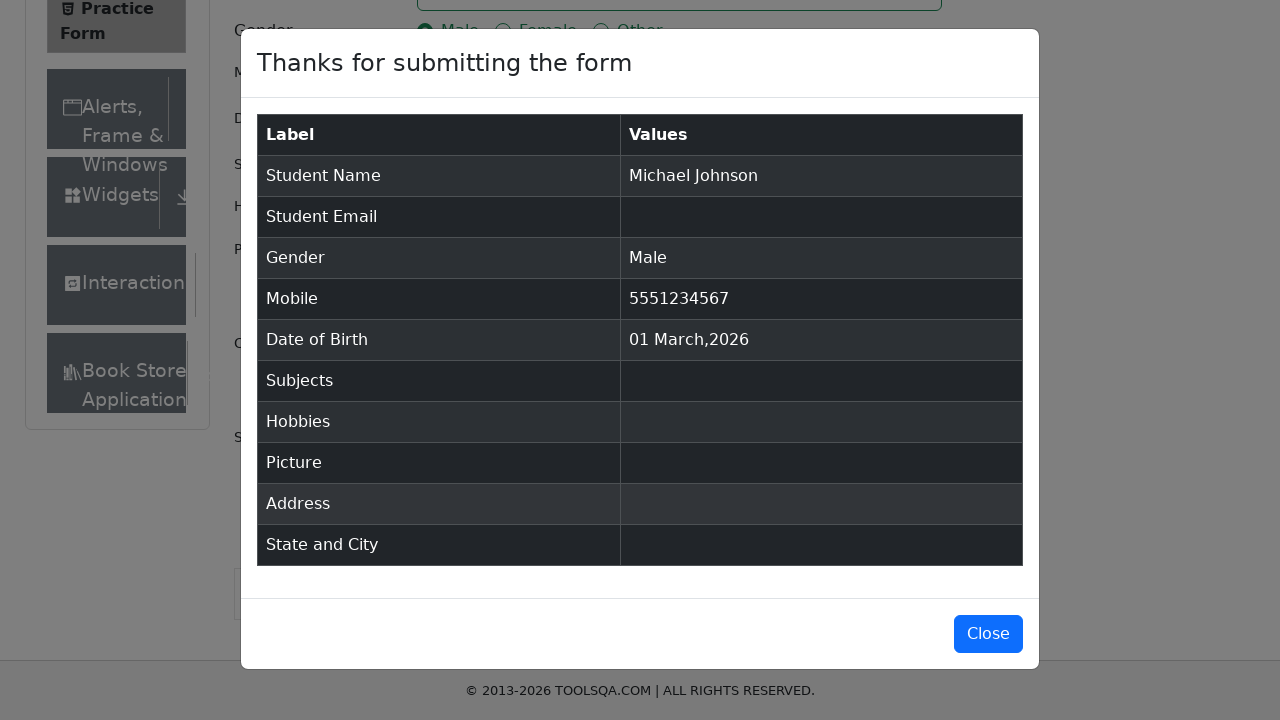